Tests that clicking 'Voltar' button navigates back to index page

Starting URL: https://davi-vert.vercel.app/lista.html

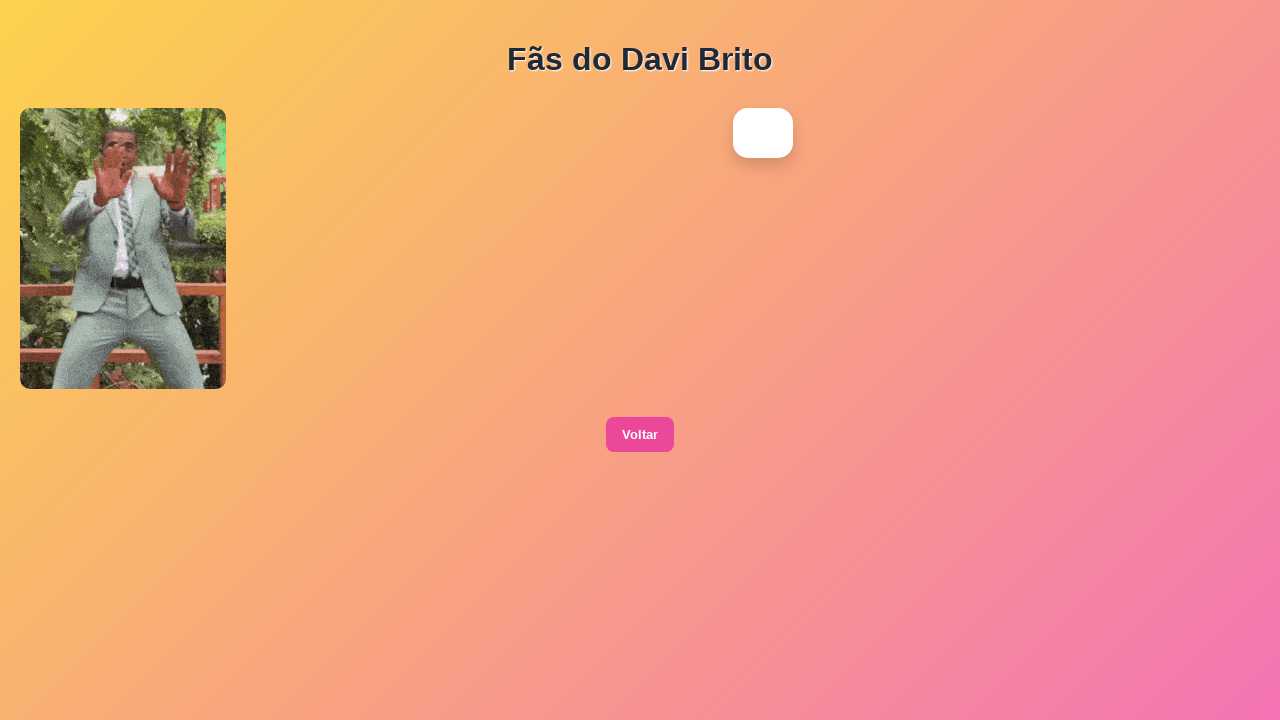

Clicked 'Voltar' button to navigate back at (640, 435) on xpath=//button[contains(text(),'Voltar')]
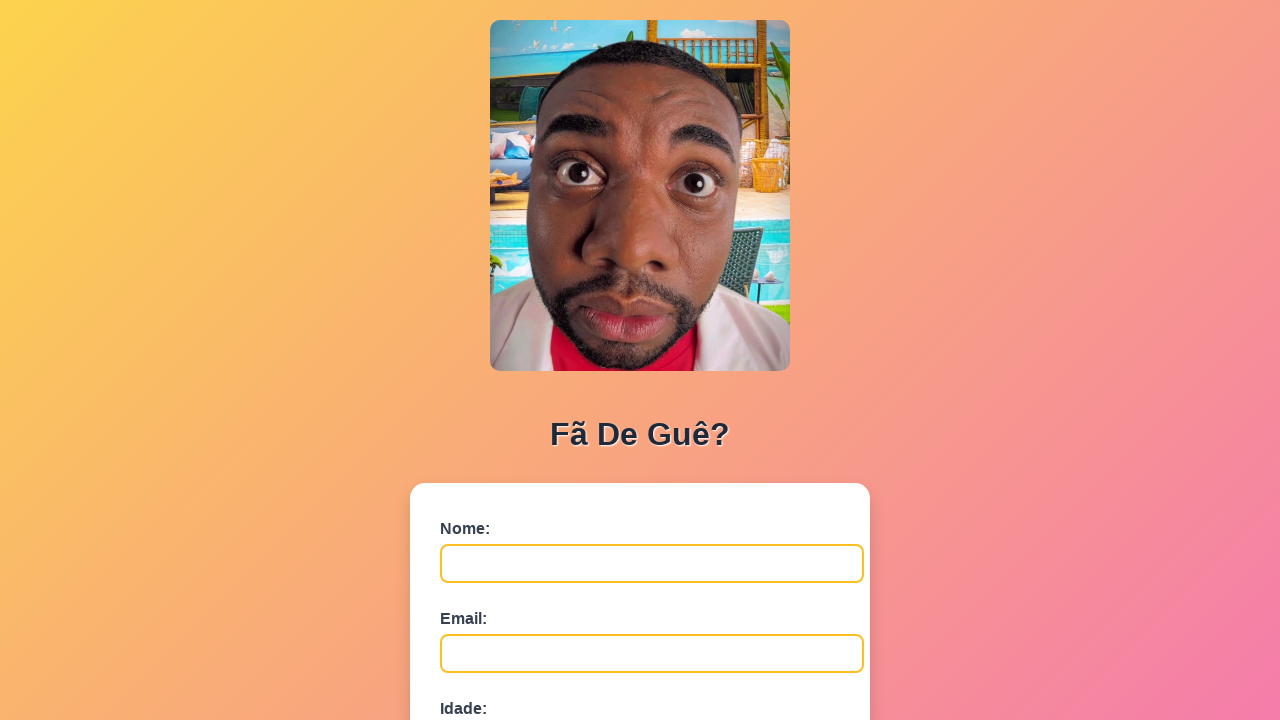

Navigation completed to index.html page
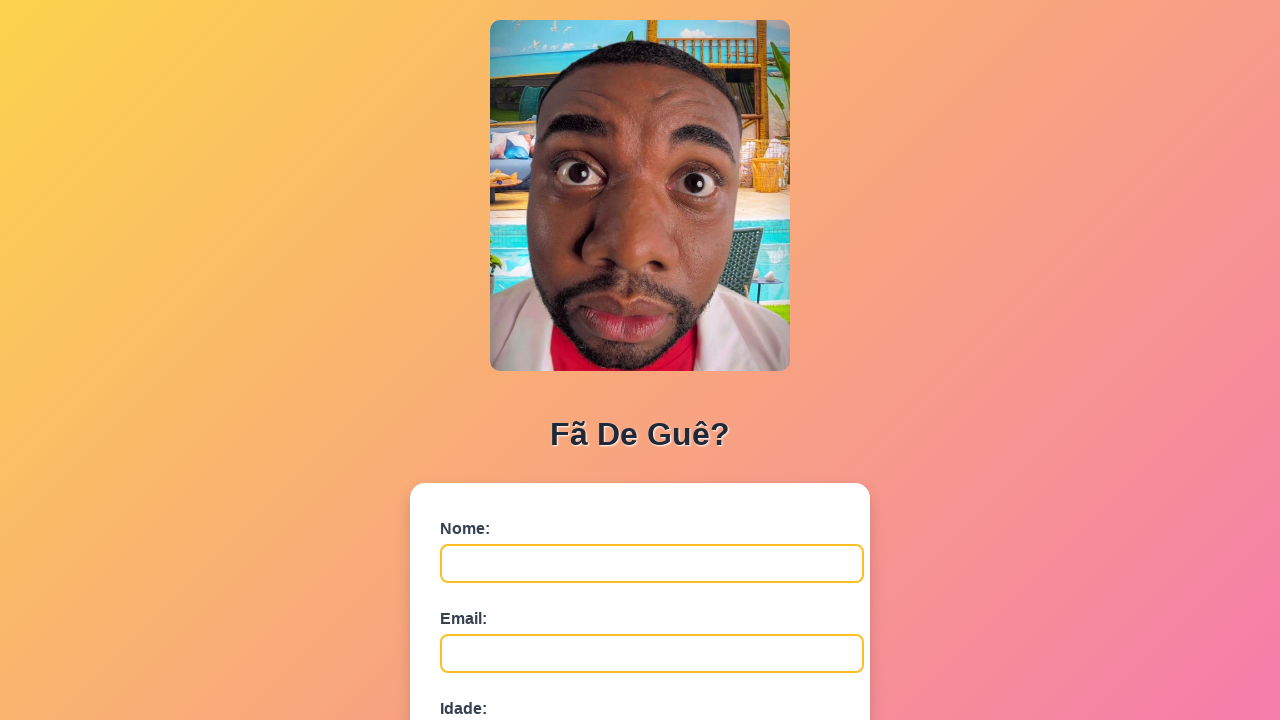

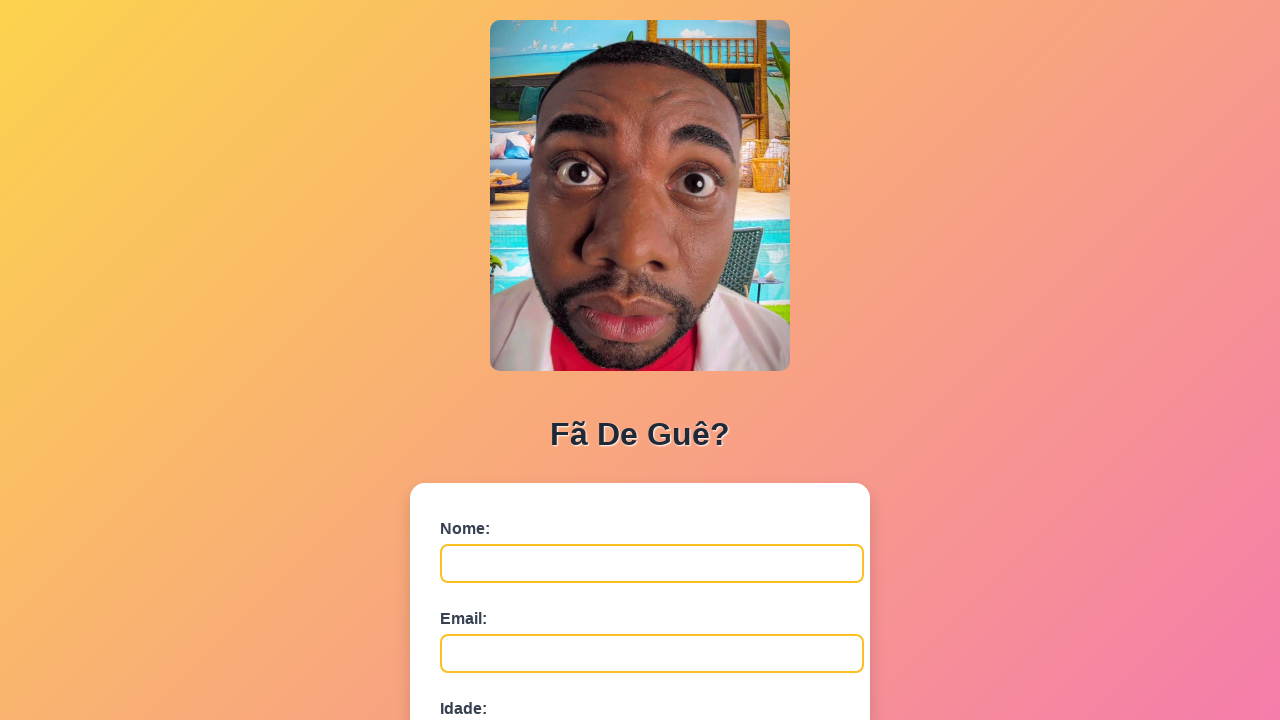